Tests file download functionality by clicking on a download link

Starting URL: https://the-internet.herokuapp.com/download

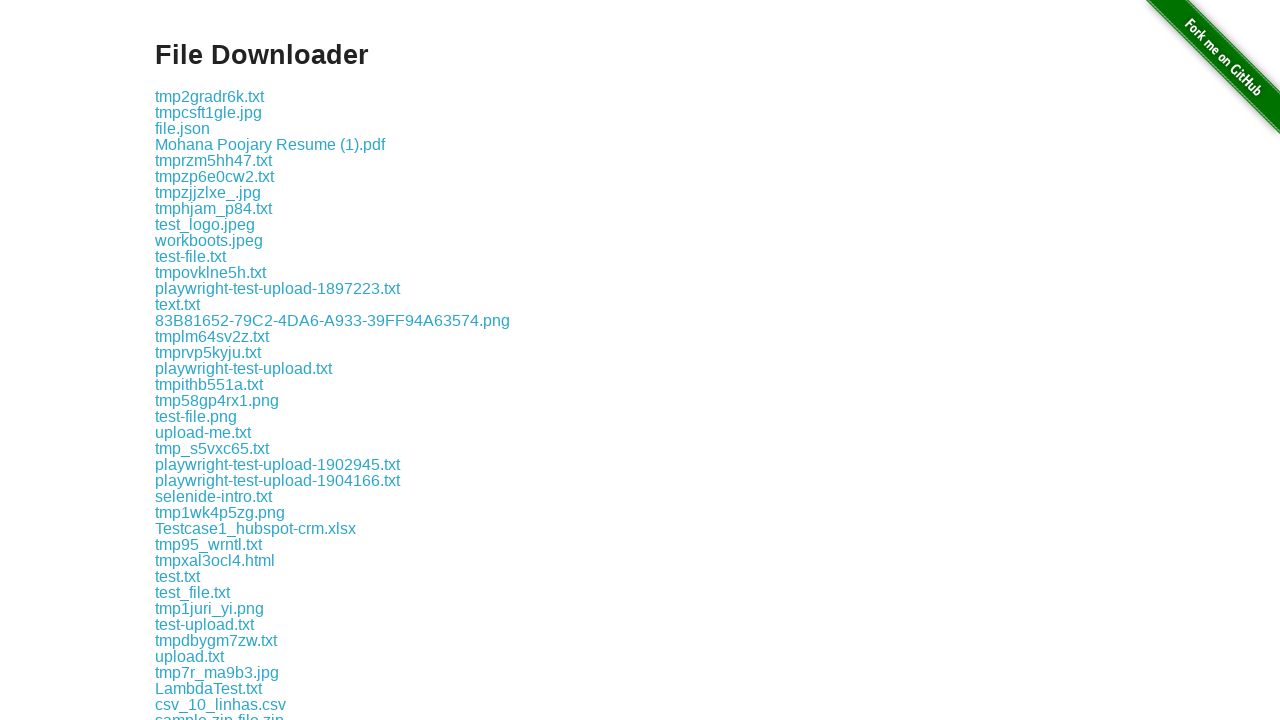

Clicked on selenium-snapshot.png download link at (238, 360) on a:has-text('selenium-snapshot.png')
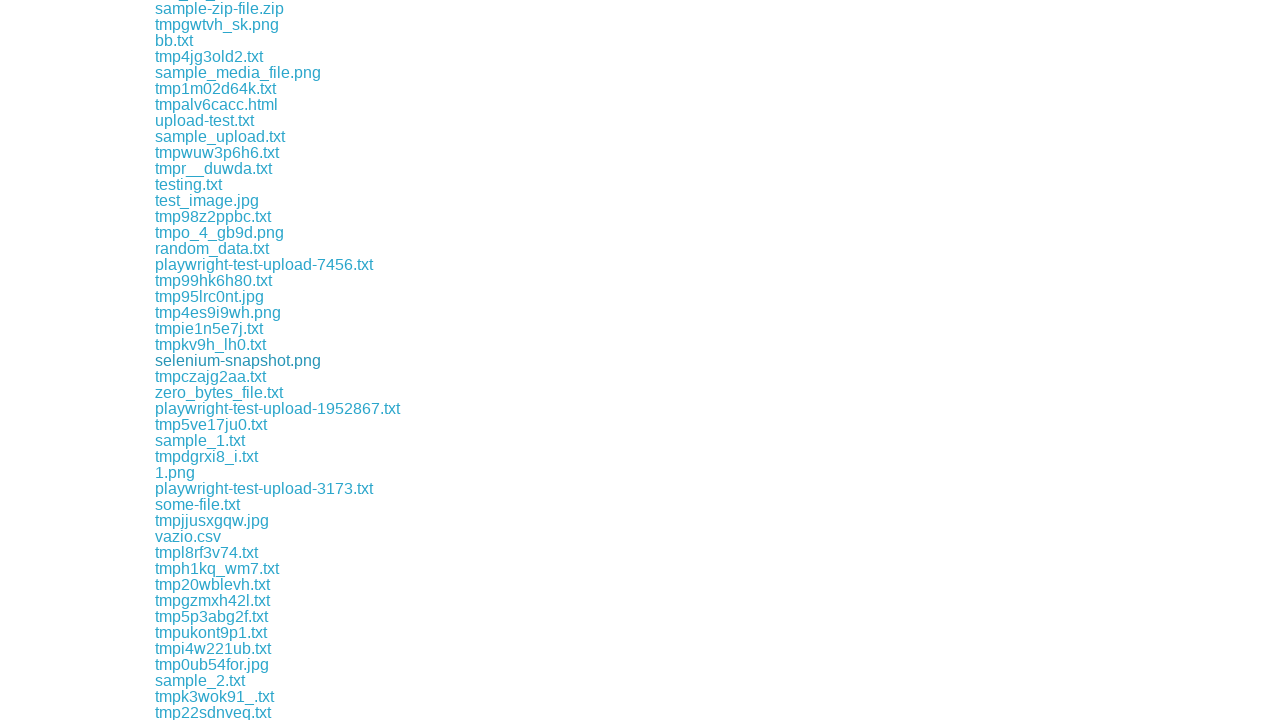

Waited 2 seconds for download to initiate
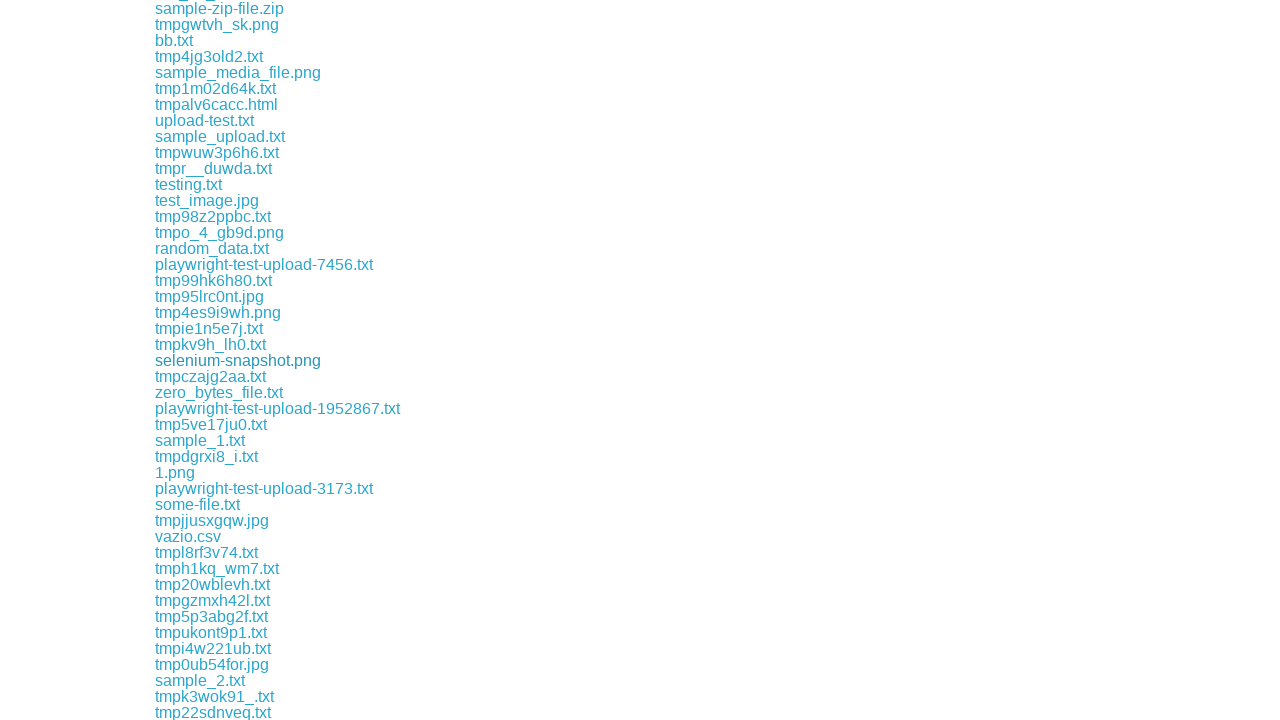

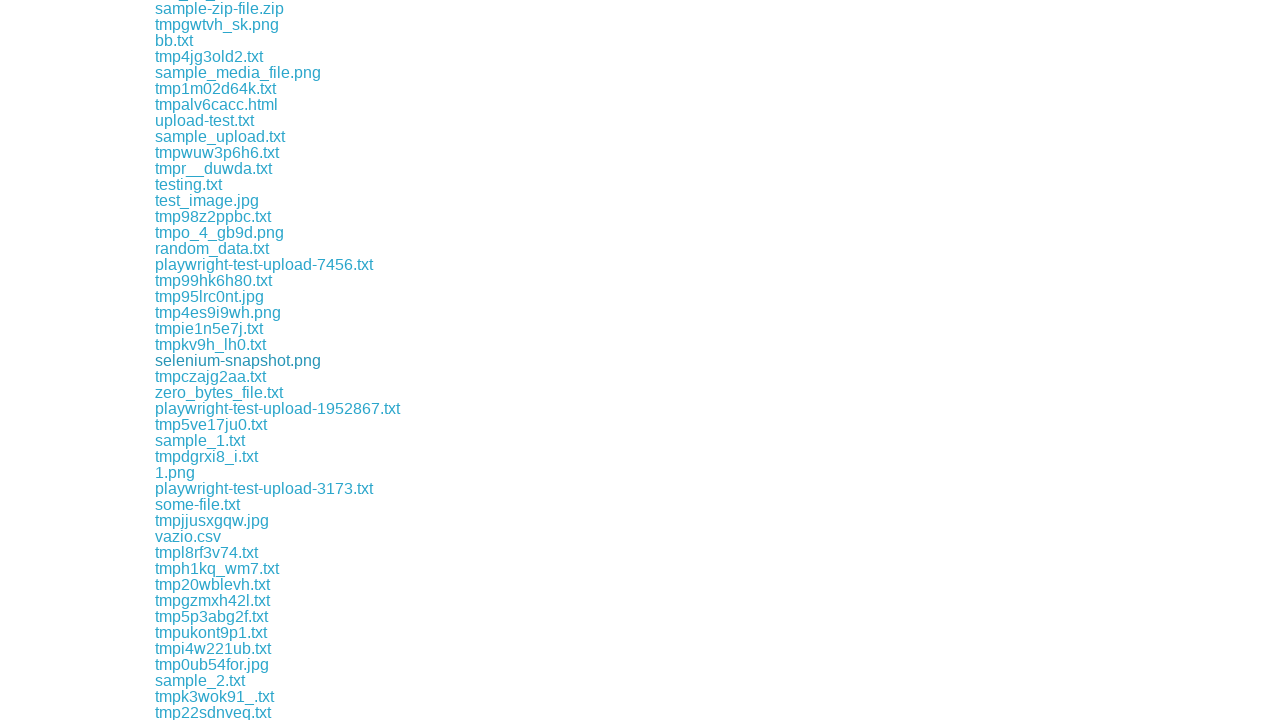